Tests page scrolling and table data verification by scrolling the page and a fixed table, then summing table values

Starting URL: https://rahulshettyacademy.com/AutomationPractice/

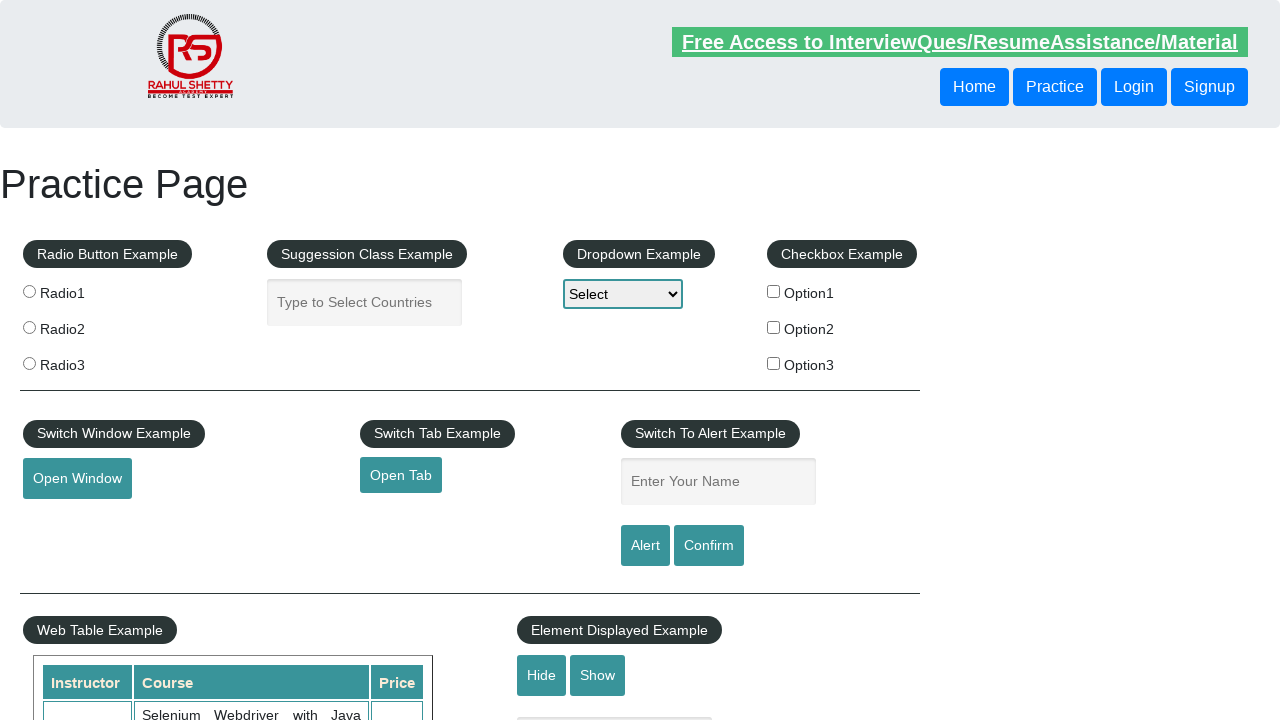

Scrolled page down by 600 pixels
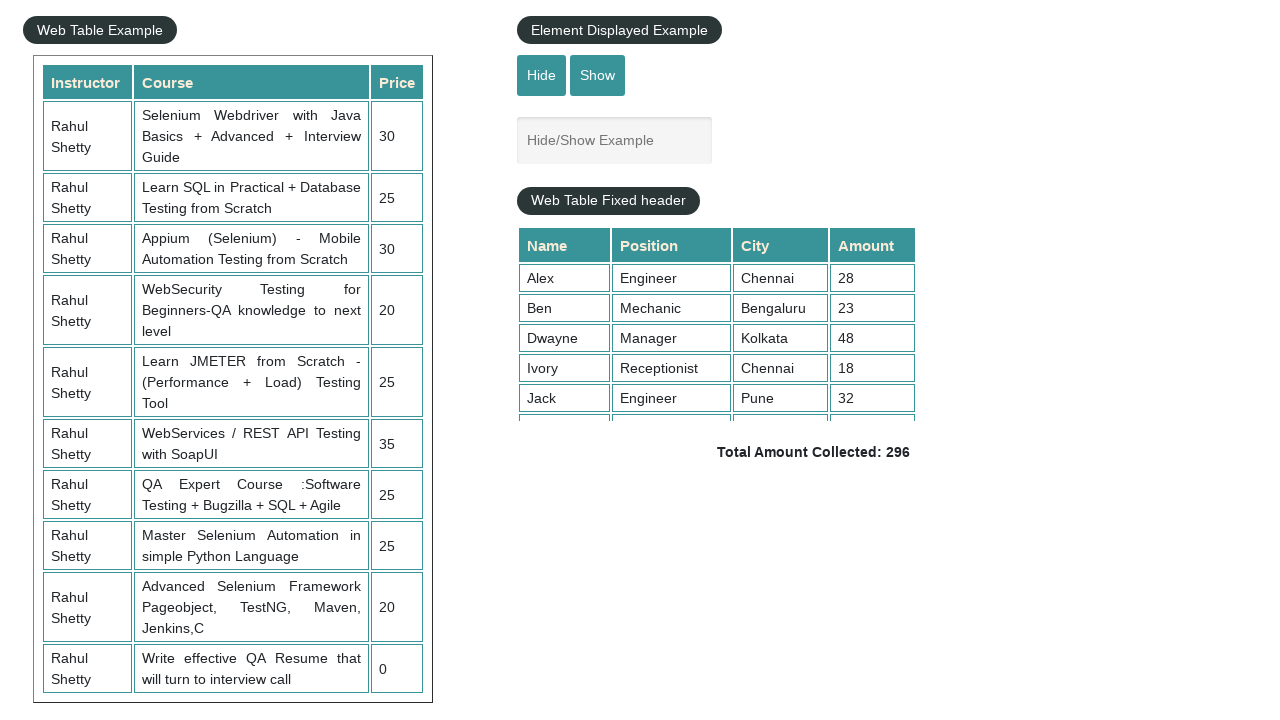

Waited 500ms for scroll to complete
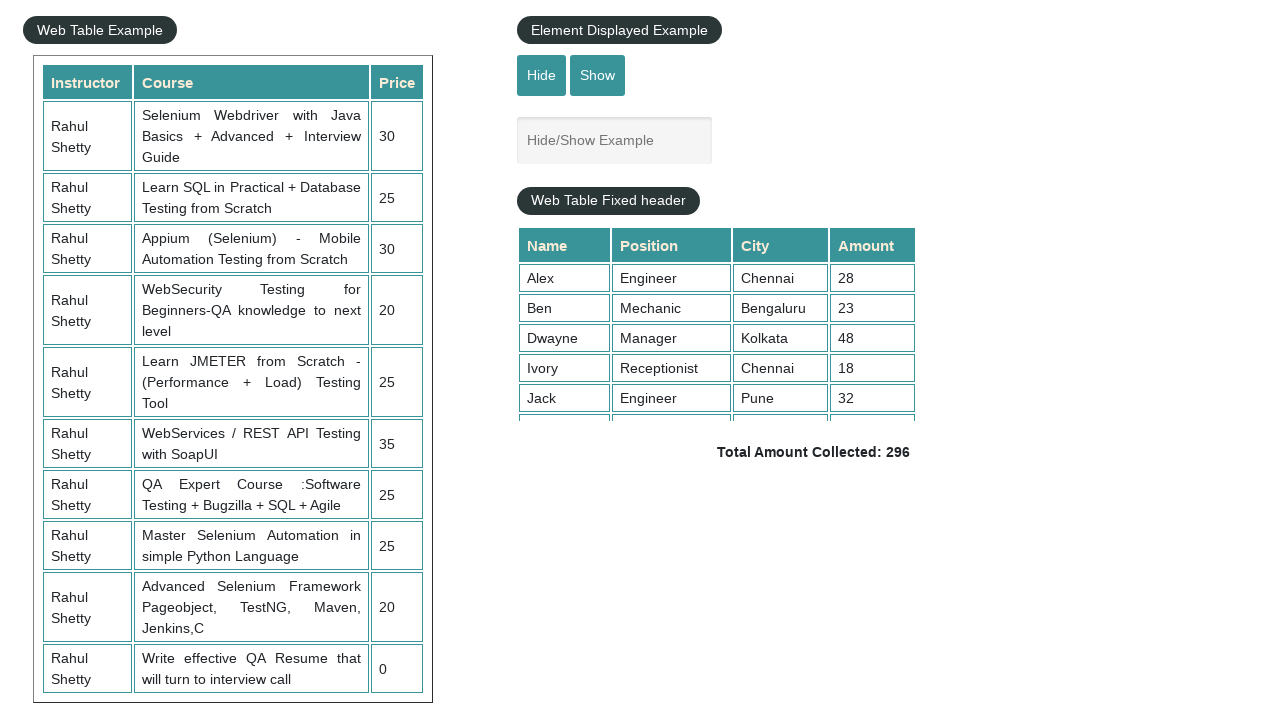

Scrolled fixed header table down by 500 pixels
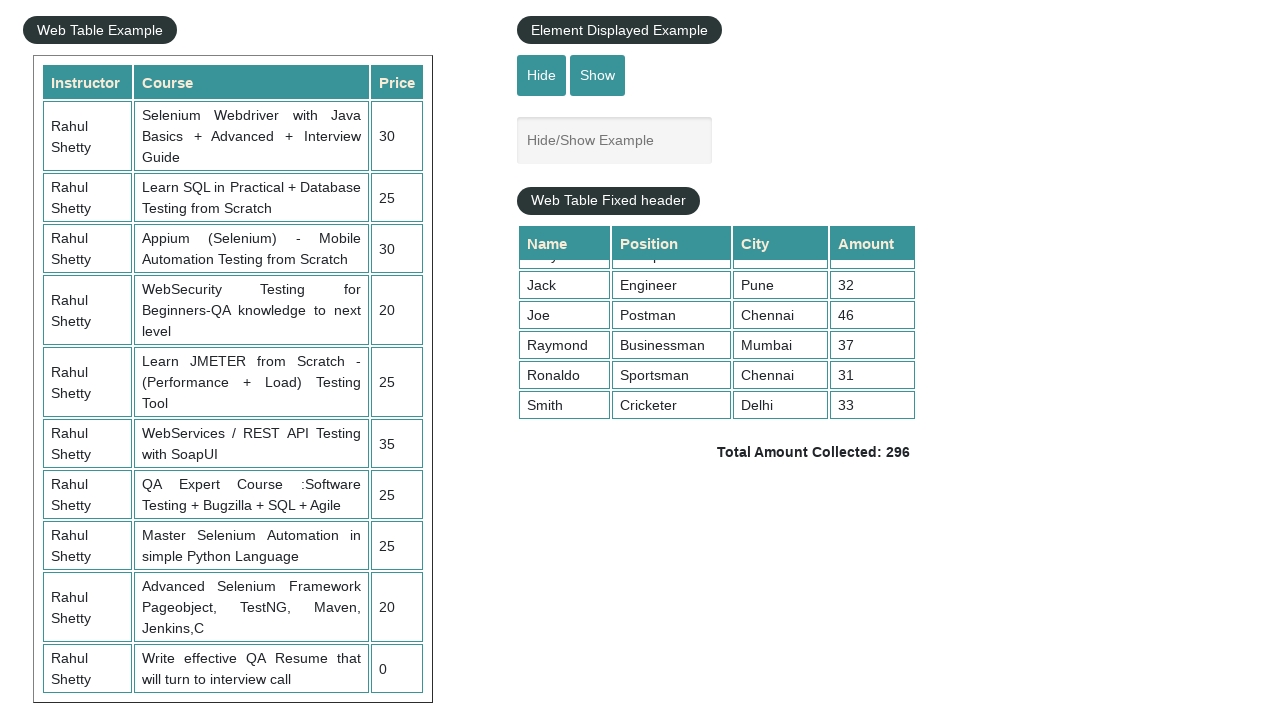

Retrieved all values from 4th column of table
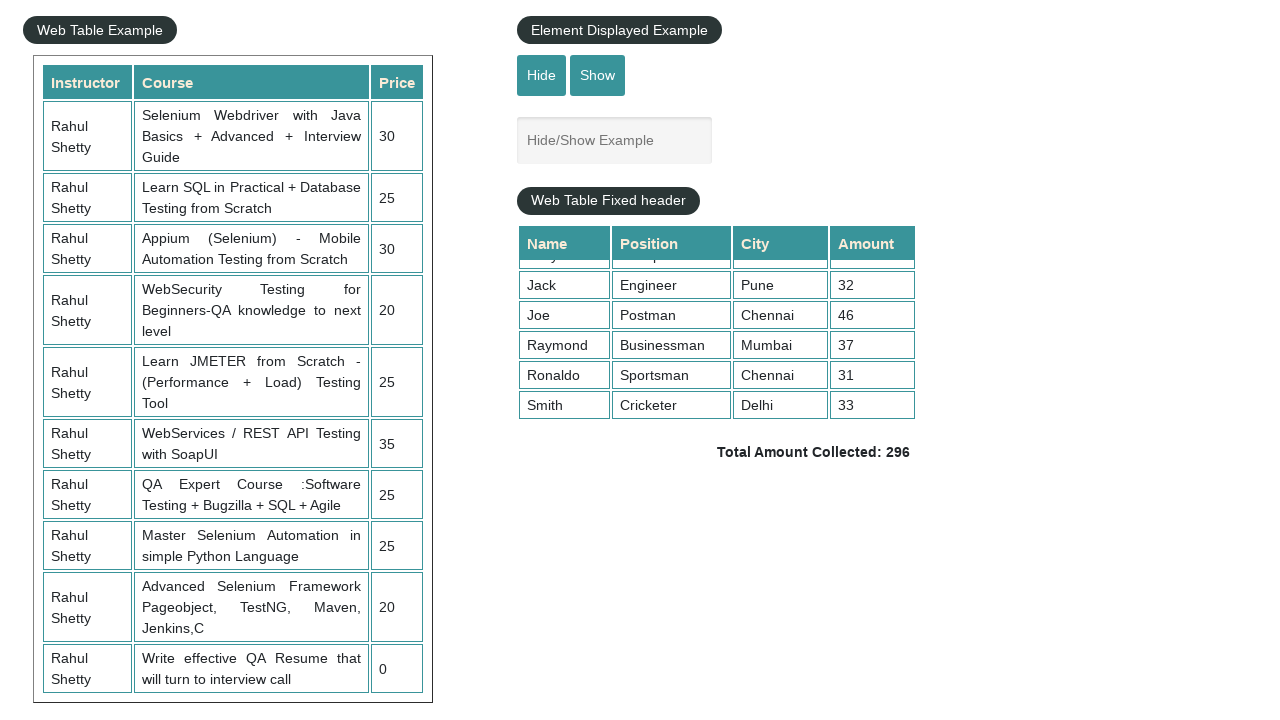

Calculated sum of table values: 296
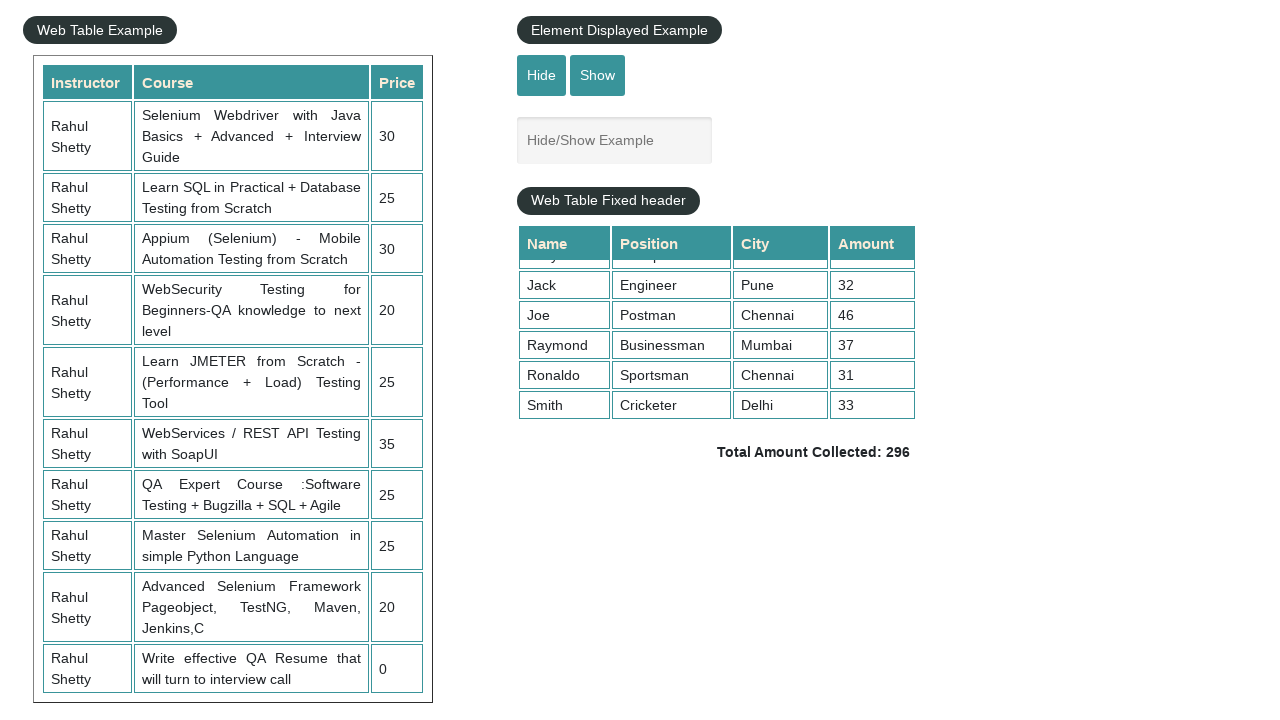

Retrieved displayed total amount from page
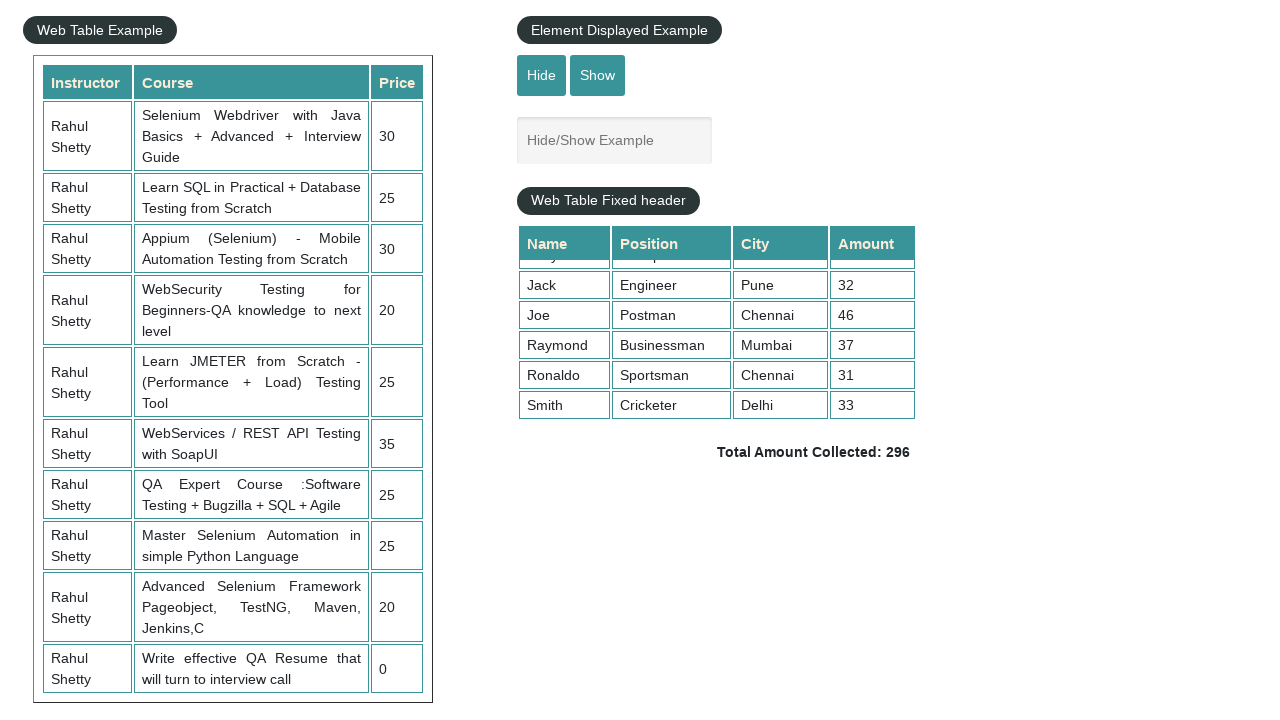

Extracted displayed total: 296
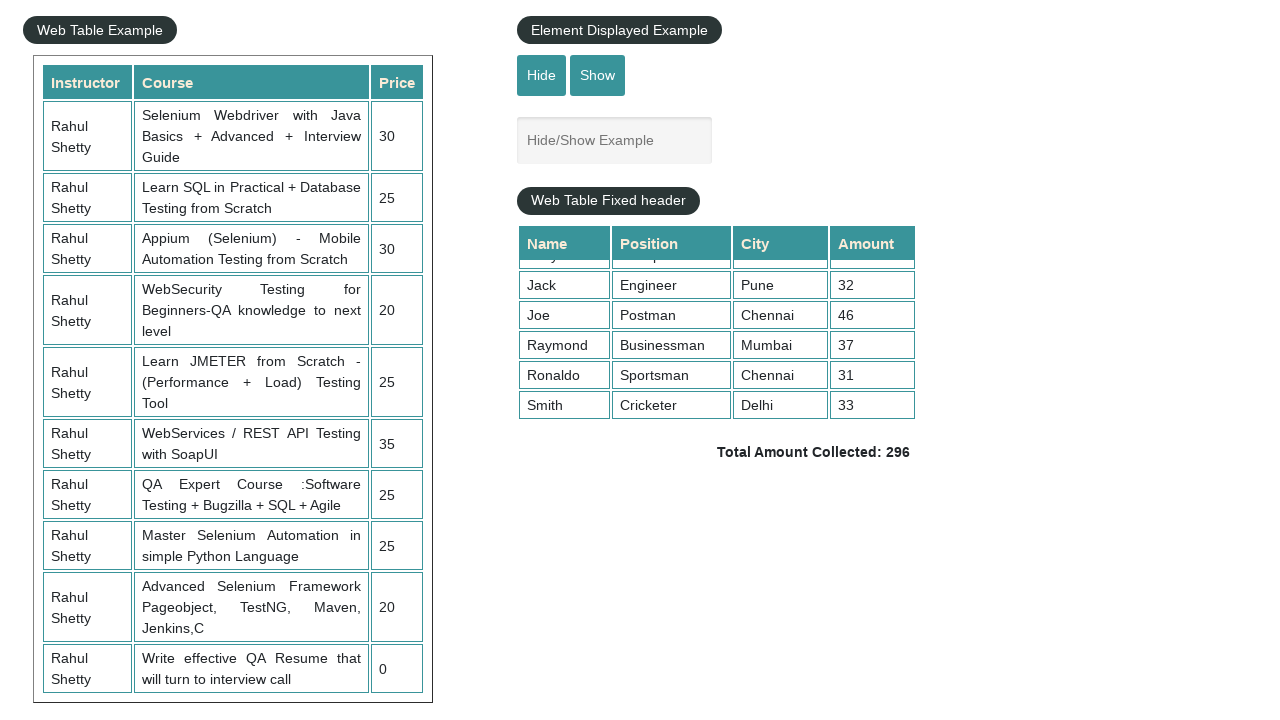

Verified calculated sum (296) matches displayed total (296)
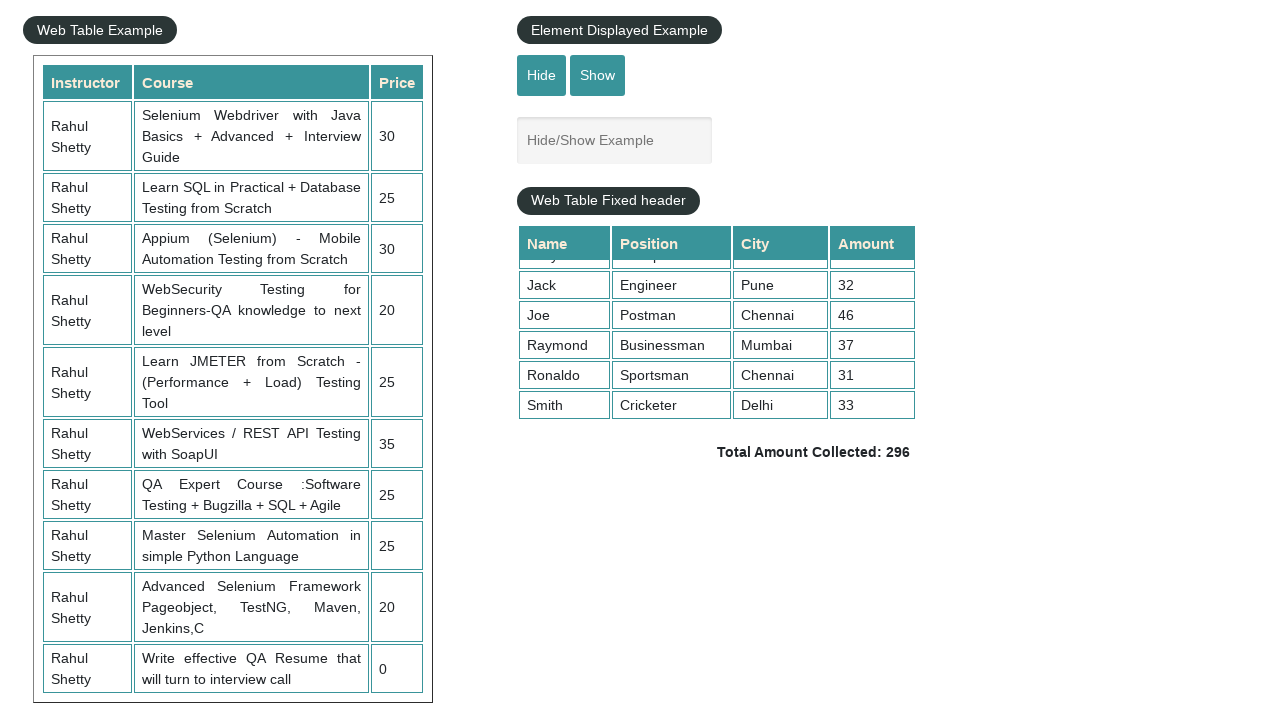

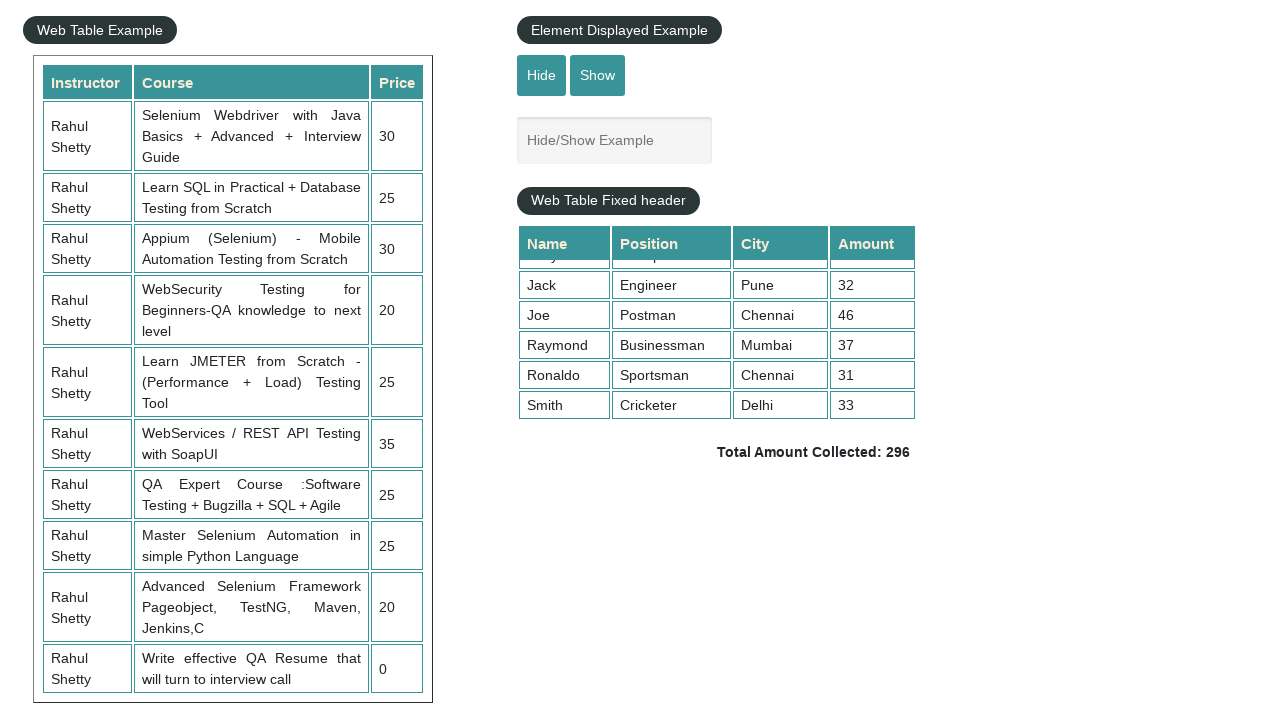